Tests form manipulation by clearing and filling name and message fields, then submitting the form

Starting URL: https://www.ultimateqa.com/filling-out-forms/

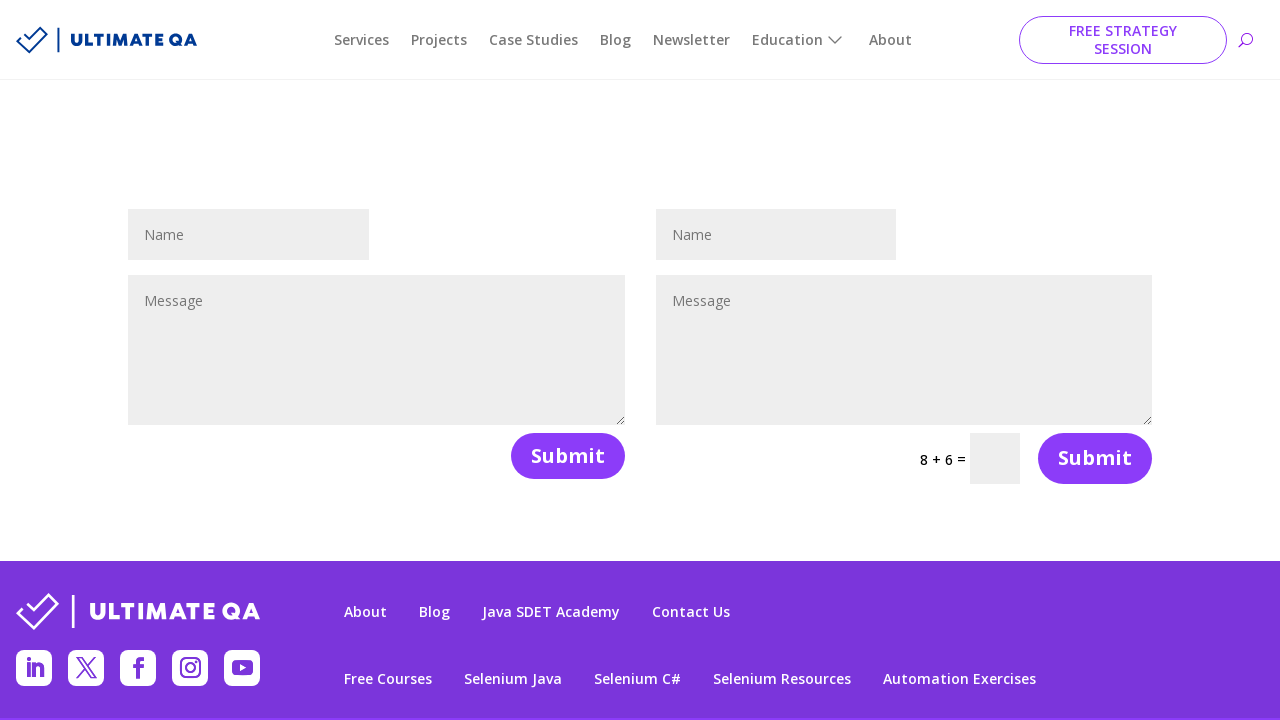

Cleared name field on #et_pb_contact_name_1
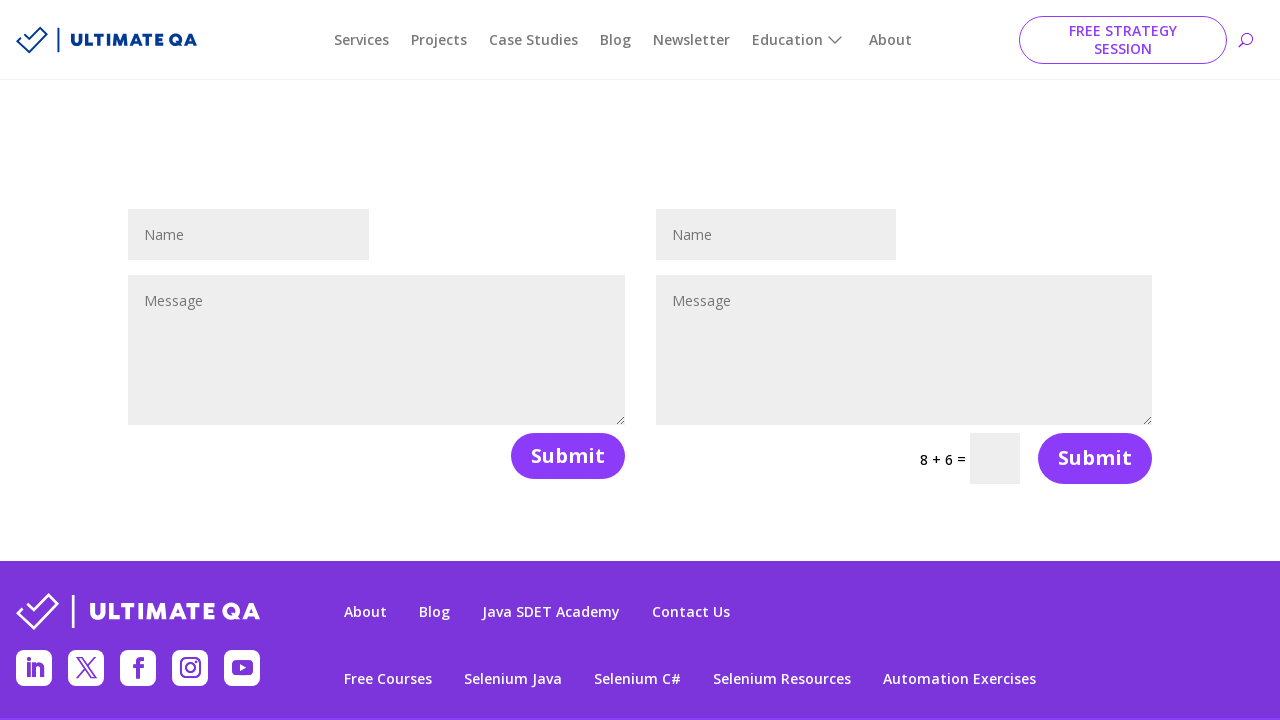

Filled name field with 'Jennifer Smith' on #et_pb_contact_name_1
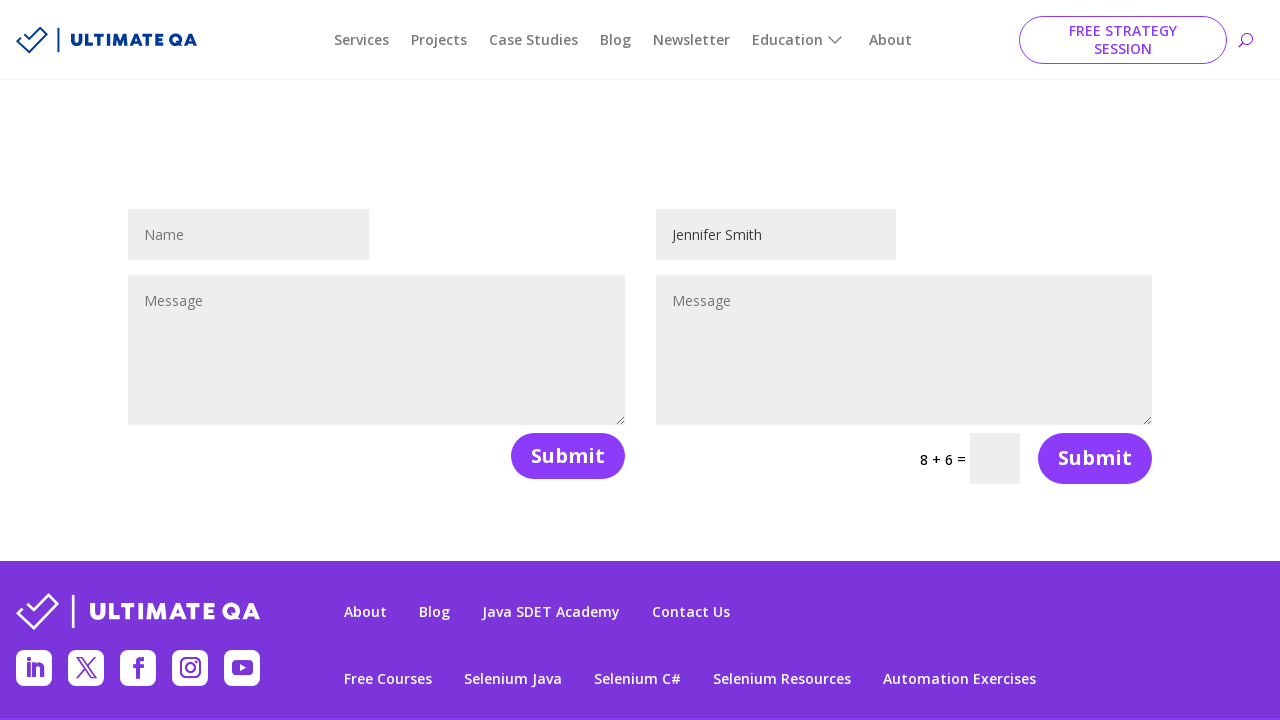

Cleared message field on #et_pb_contact_message_1
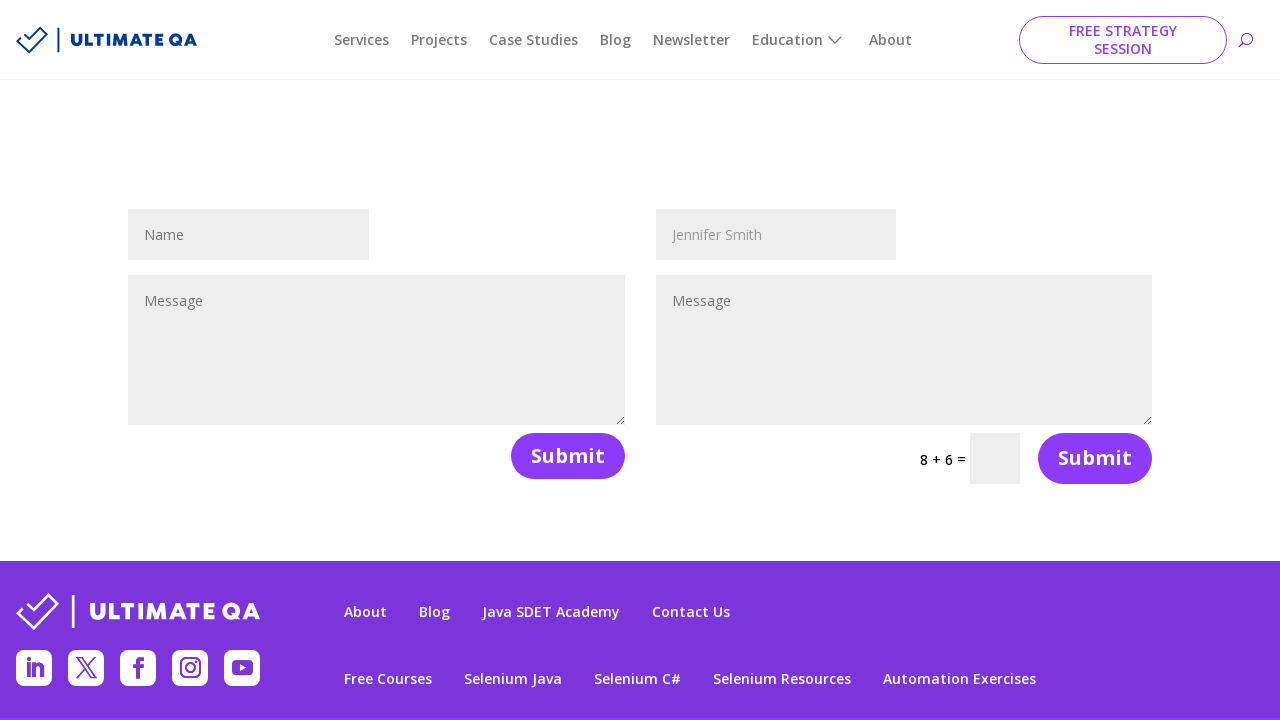

Filled message field with 'This is a test message for the contact form' on #et_pb_contact_message_1
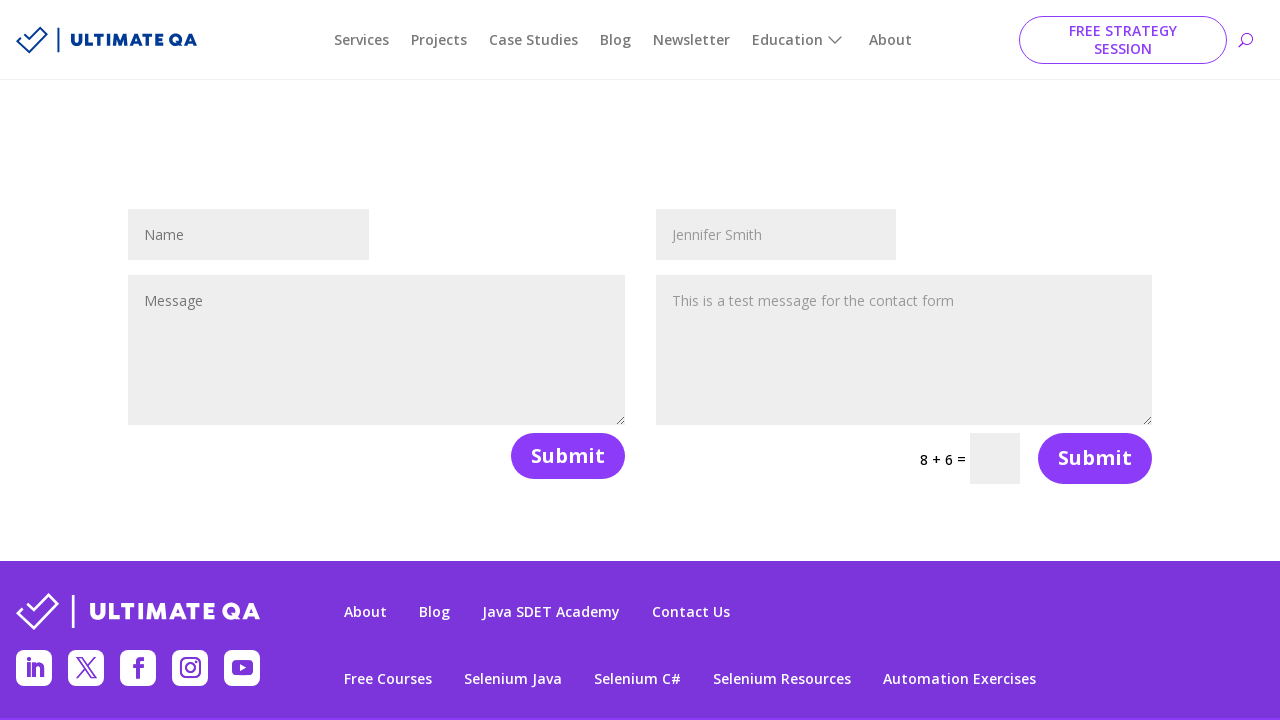

Clicked submit button to submit the form at (559, 456) on .et_contact_bottom_container >> nth=0
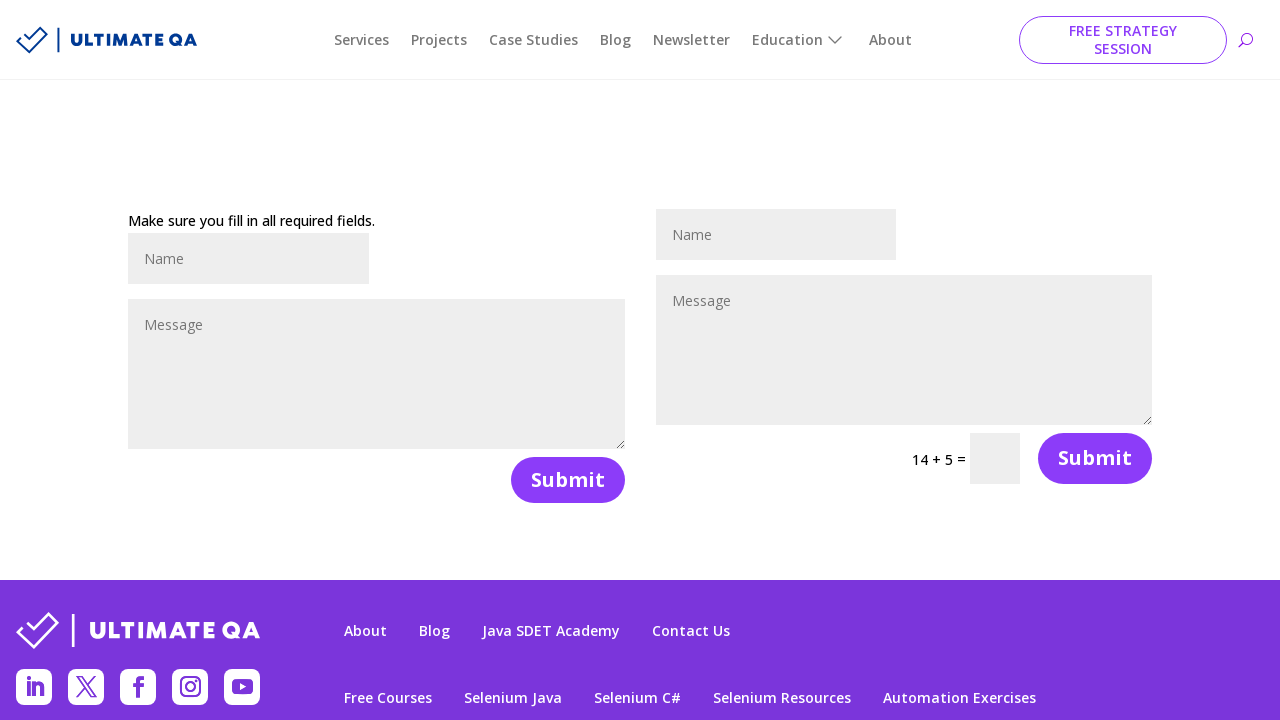

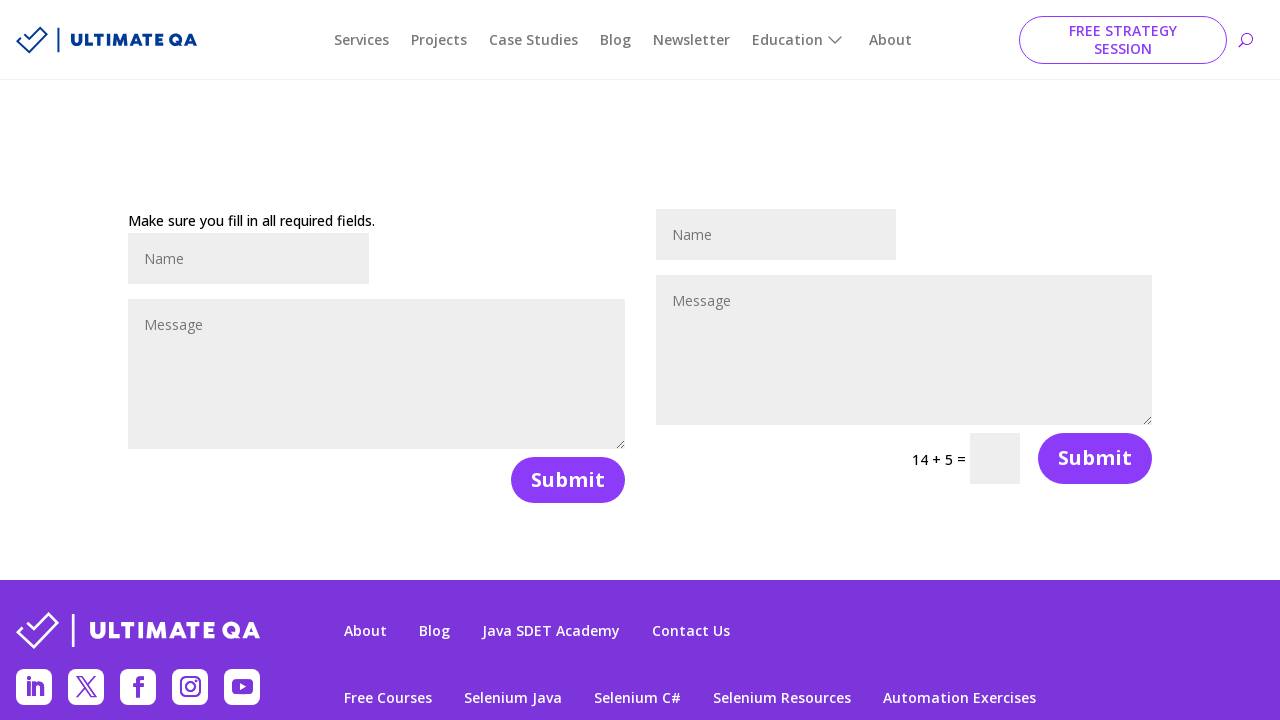